Tests form submission with only required fields (first name, last name, gender, mobile) and validates the submission

Starting URL: https://demoqa.com/automation-practice-form

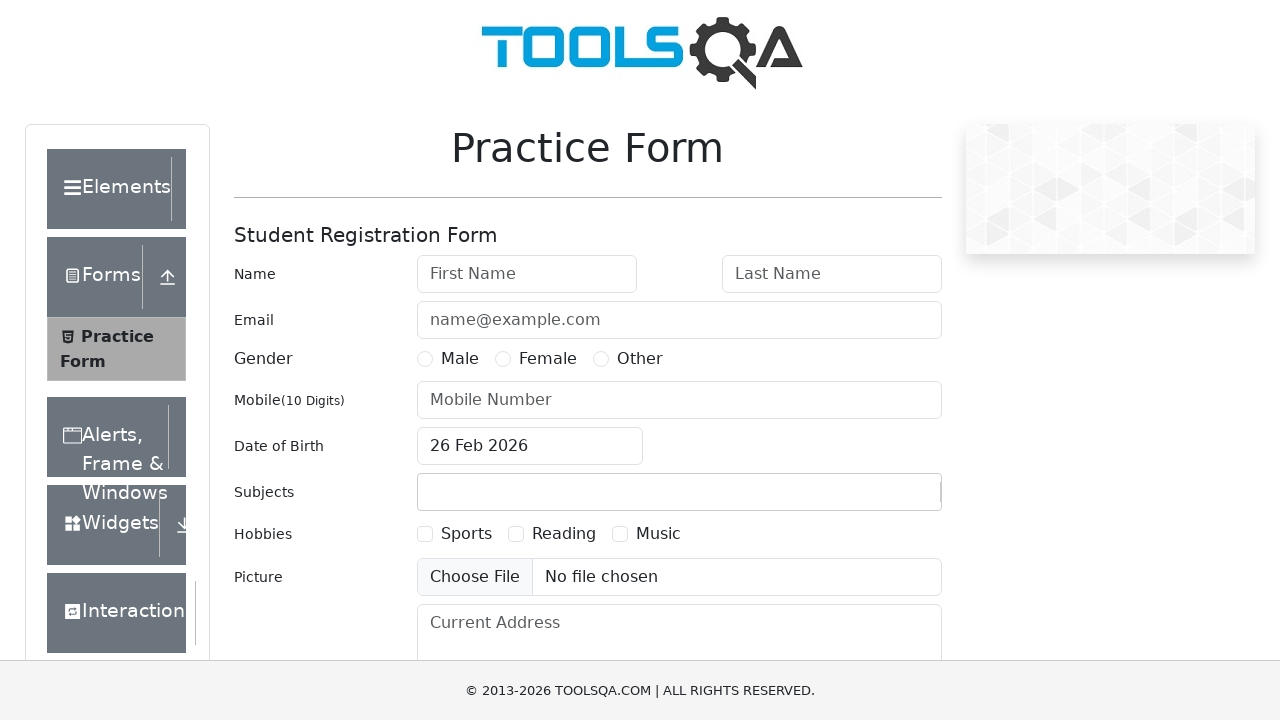

Filled first name field with 'John' on input#firstName
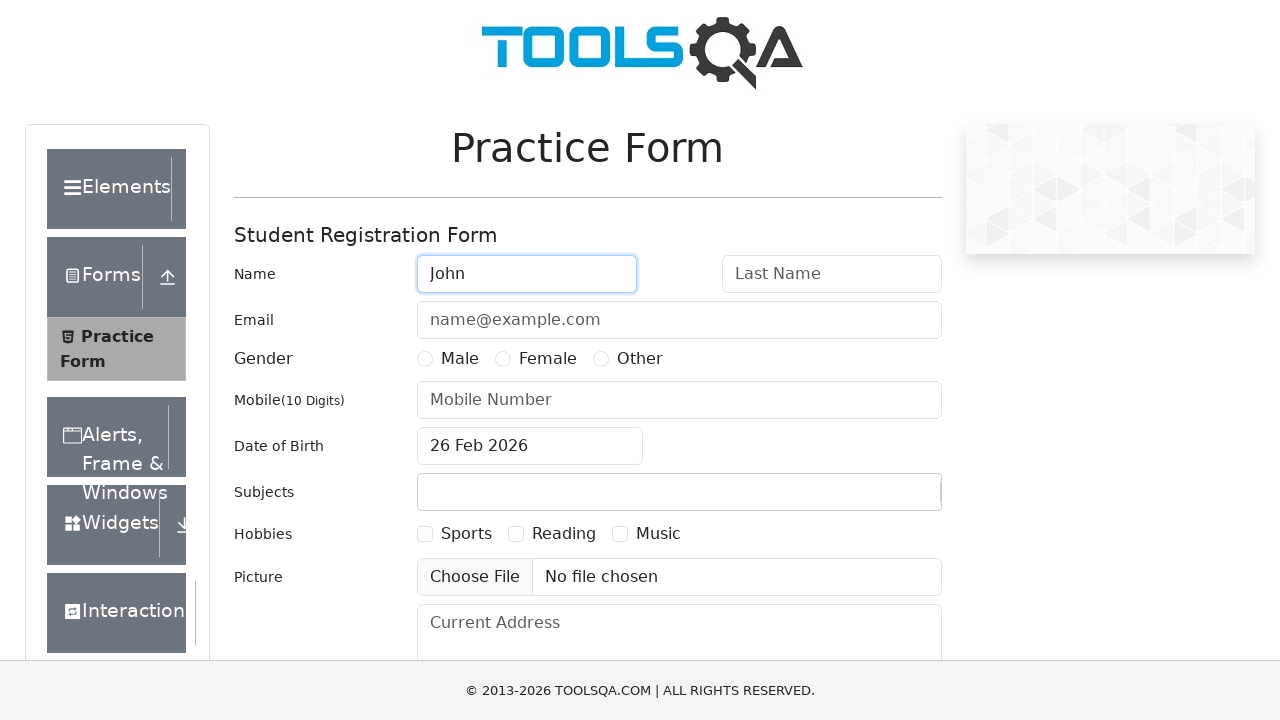

Filled last name field with 'Doe' on input#lastName
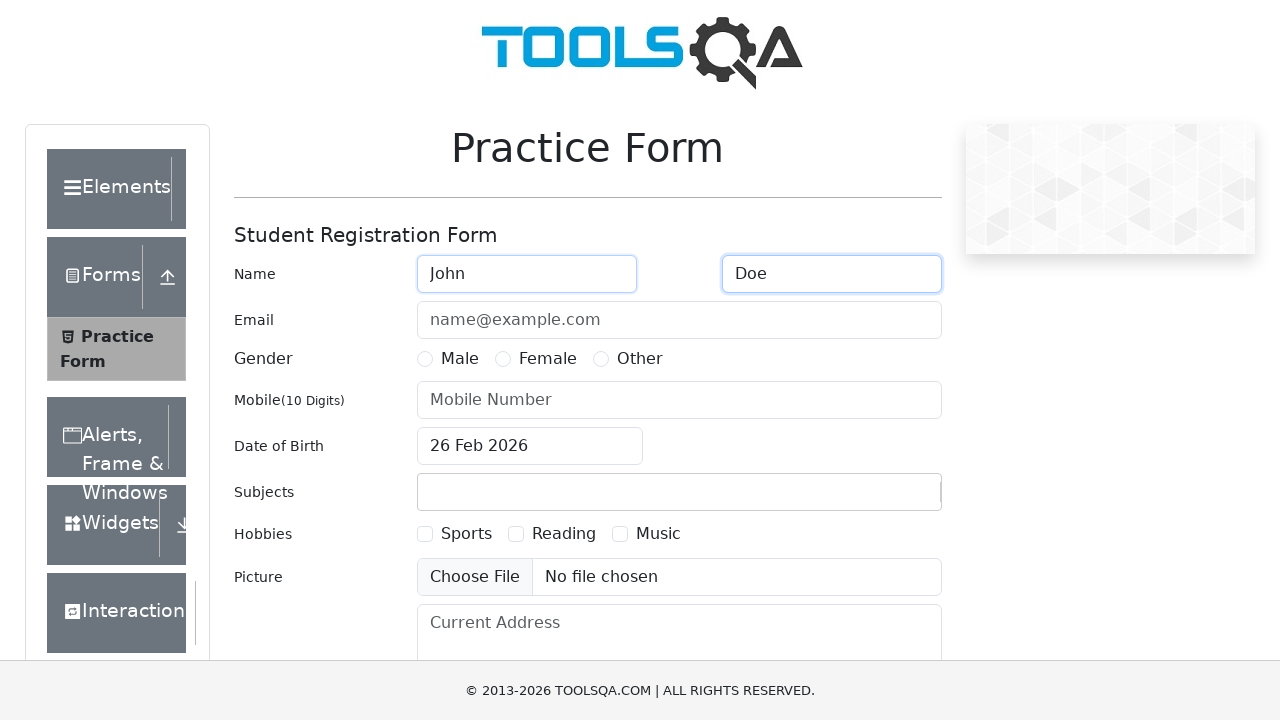

Scrolled down 250px to reveal gender field
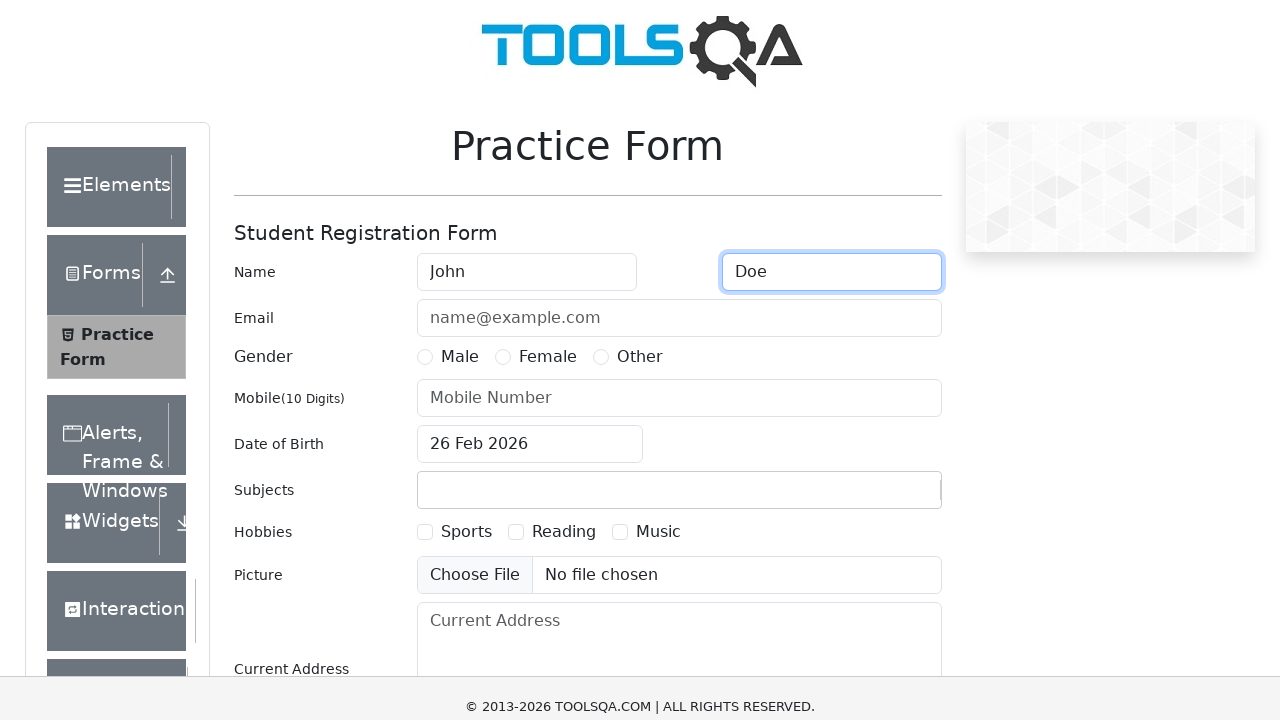

Selected 'Male' gender option at (460, 109) on label:has-text('Male')
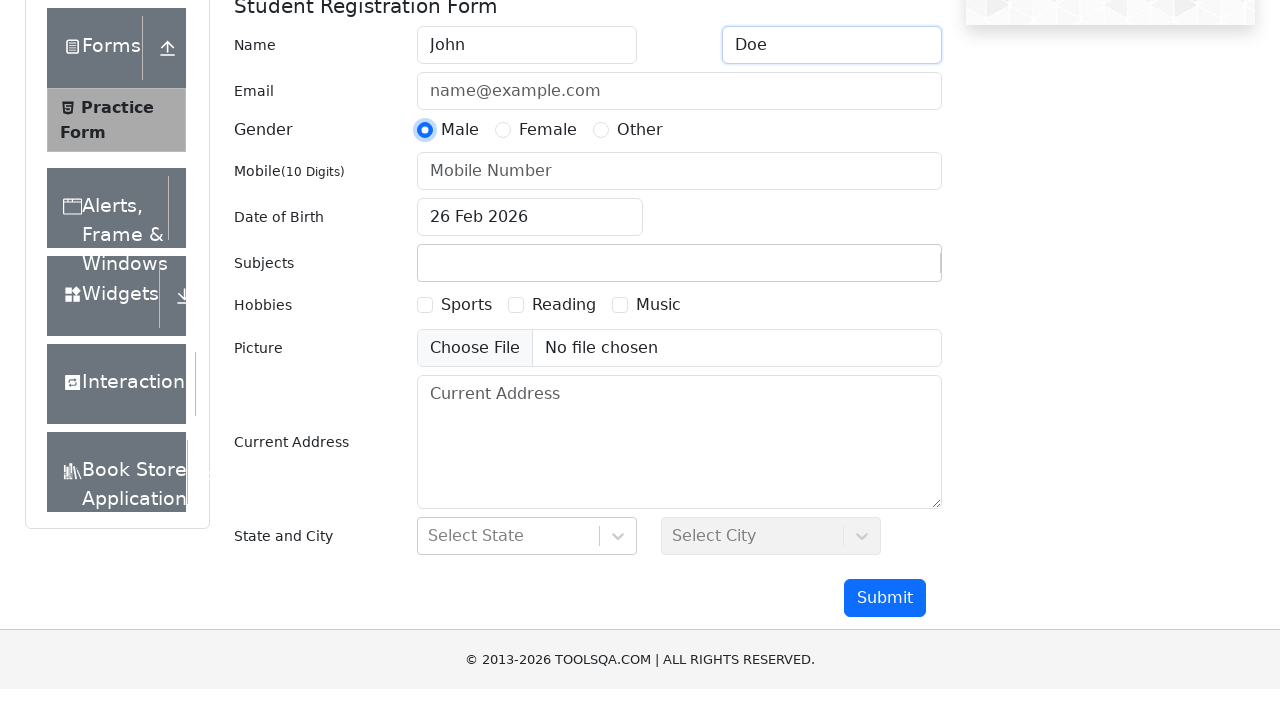

Filled mobile number field with '1234567890' on input[placeholder='Mobile Number']
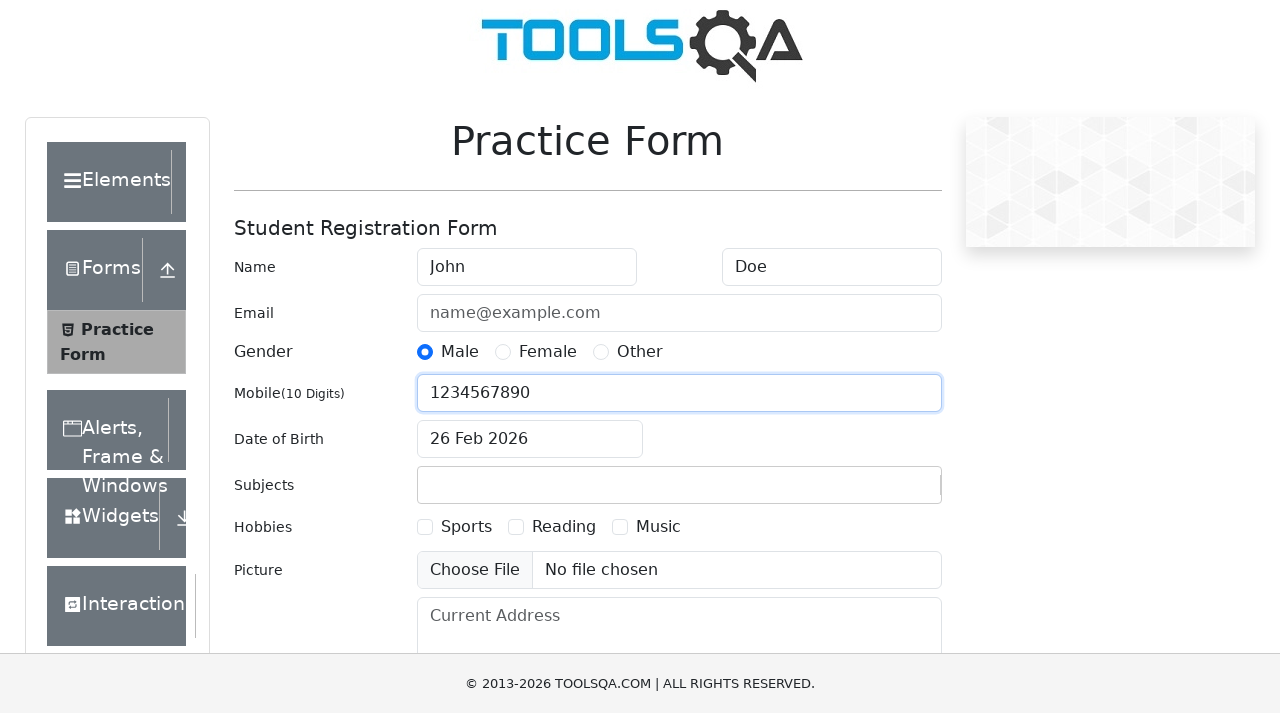

Scrolled down 350px to reveal submit button
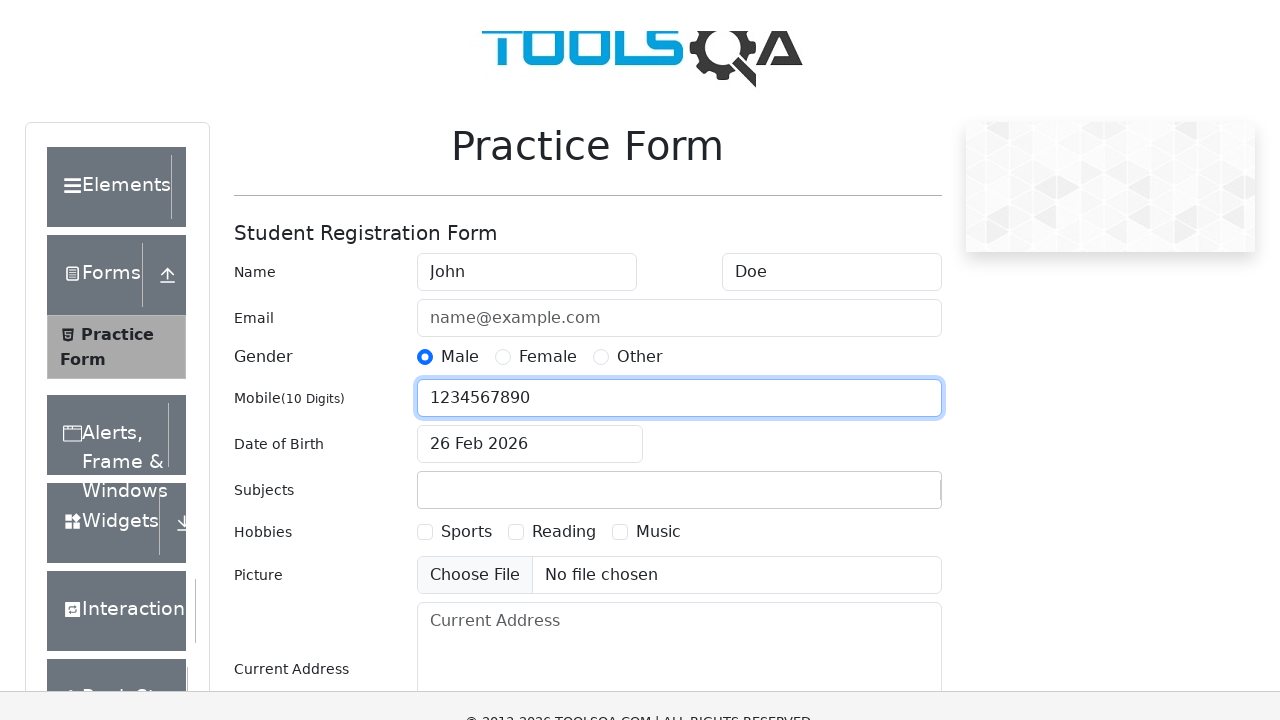

Clicked Submit button to submit form at (885, 499) on button:has-text('Submit')
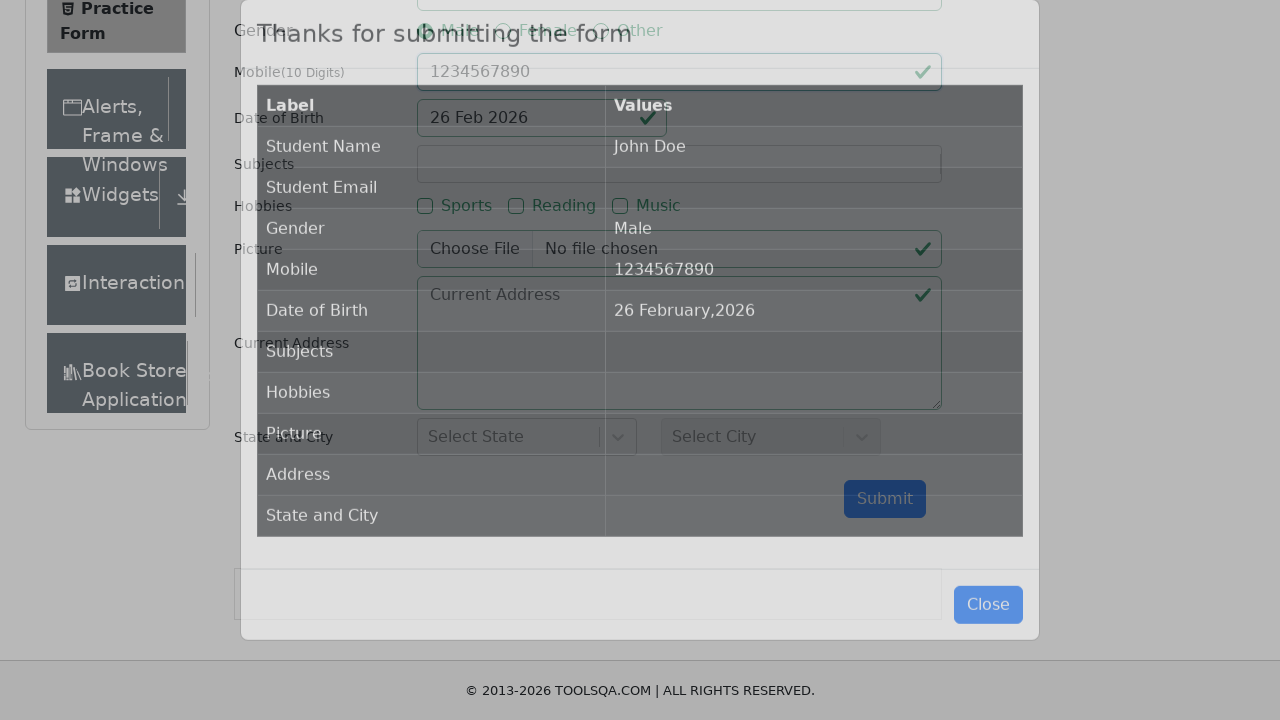

Form submission confirmation message appeared
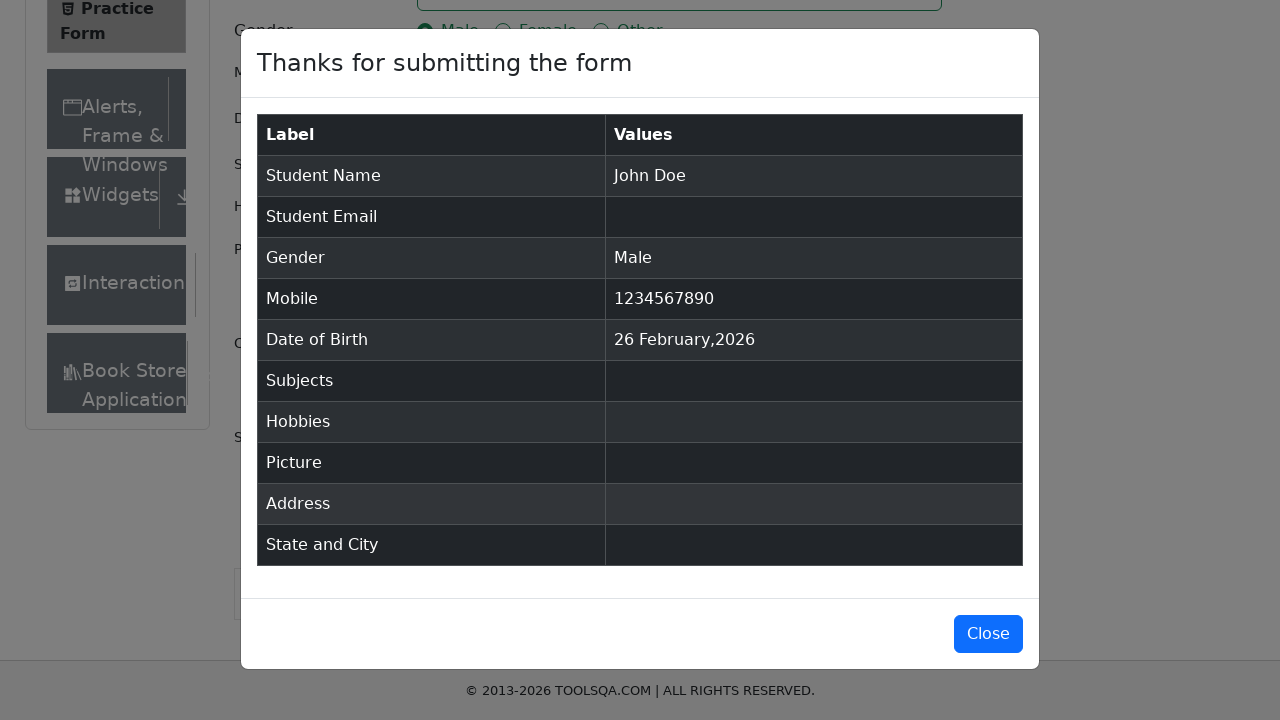

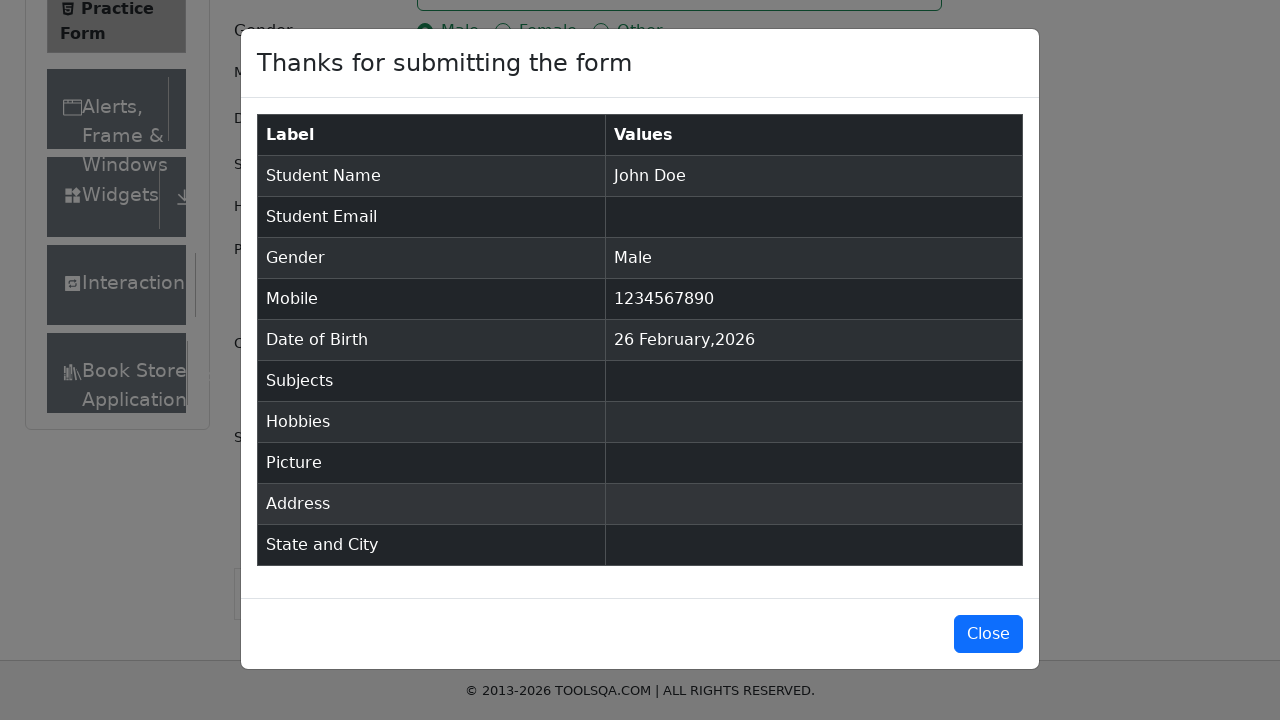